Tests clicking a confirm button and dismissing the confirmation dialog

Starting URL: https://demoqa.com/alerts

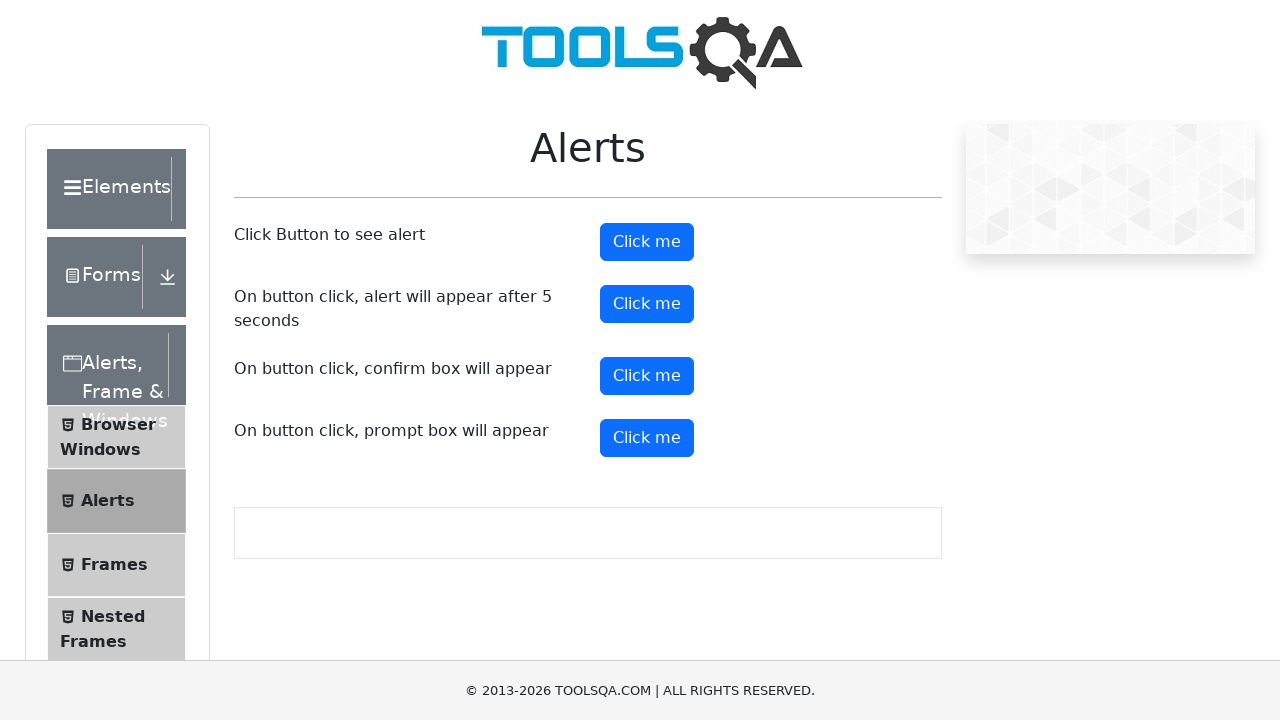

Set up dialog handler to dismiss confirmation dialogs
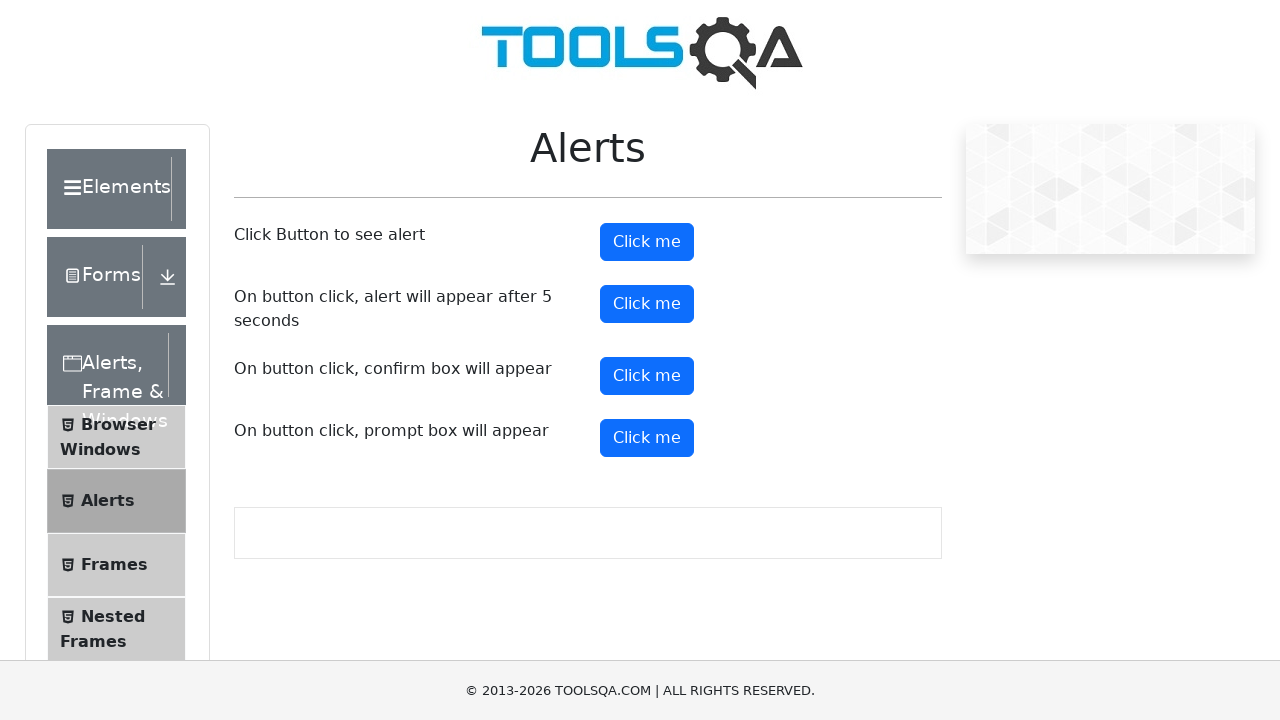

Clicked the confirm button to trigger confirmation dialog at (647, 376) on #confirmButton
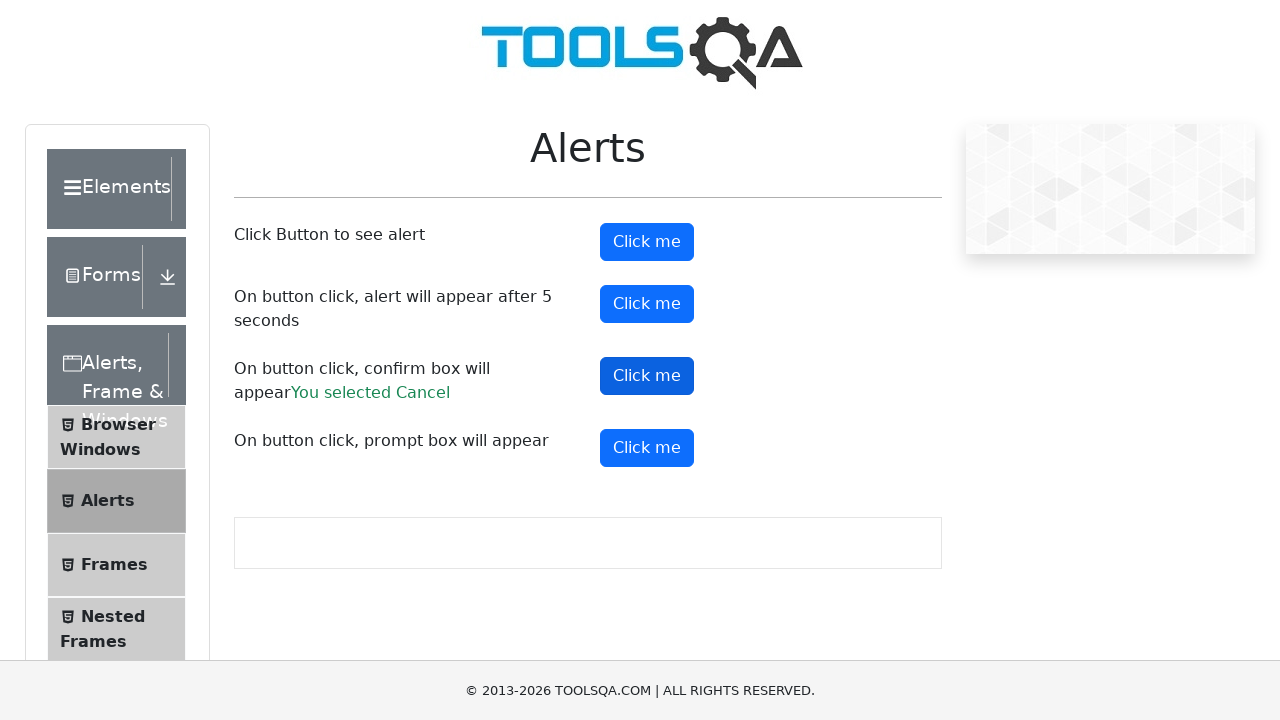

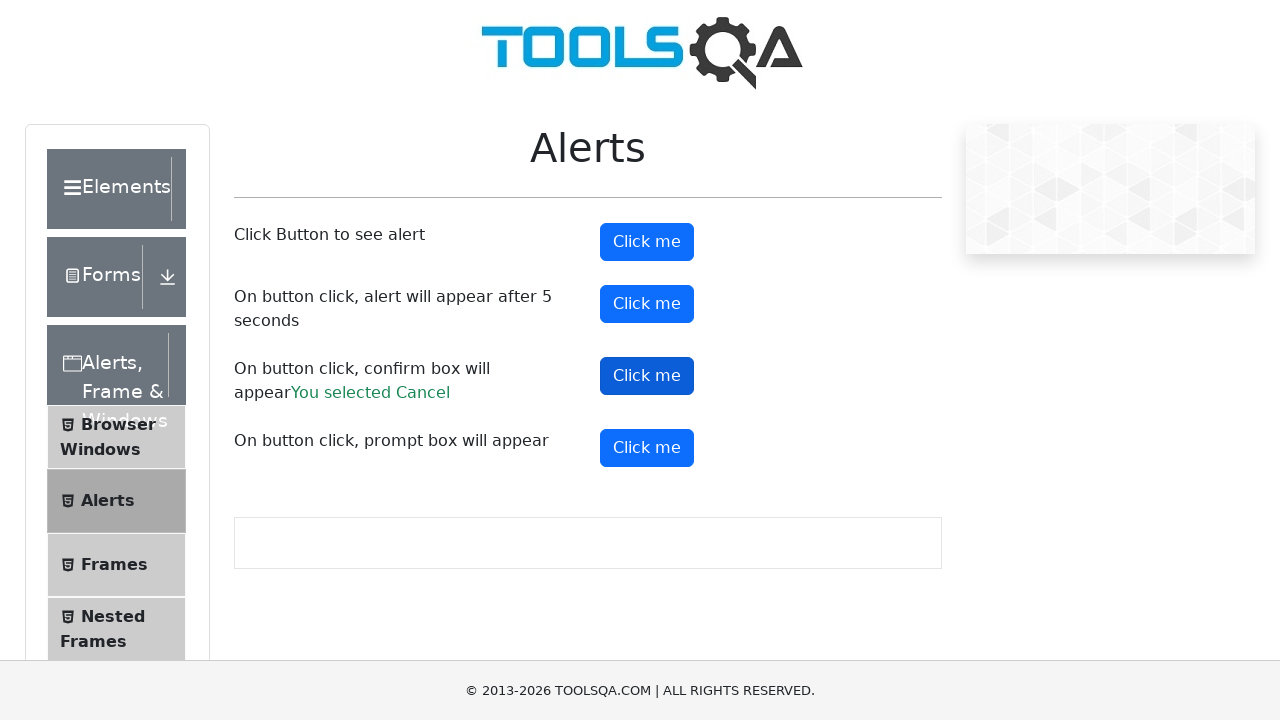